Demonstrates XPath operators (=, !=, <=) to find input elements with various maxlength attribute conditions

Starting URL: https://www.hyrtutorials.com/p/add-padding-to-containers.html

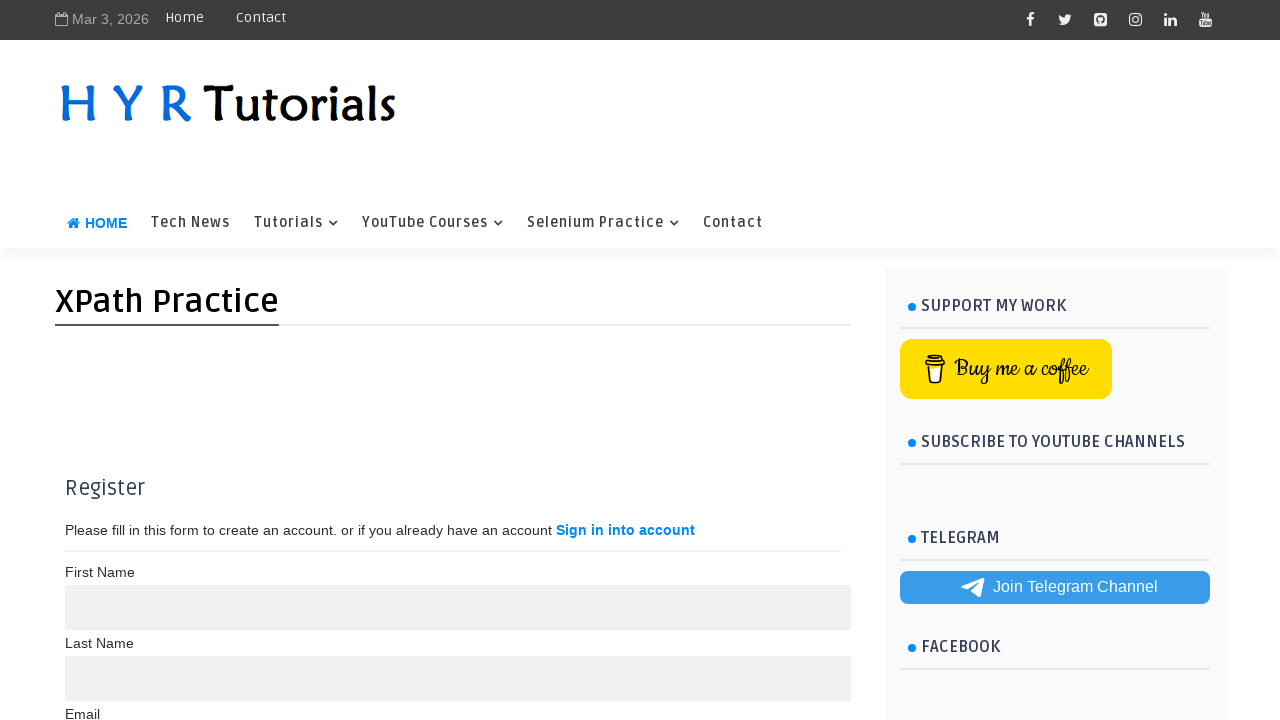

Located first input element with maxlength attribute equal to 10
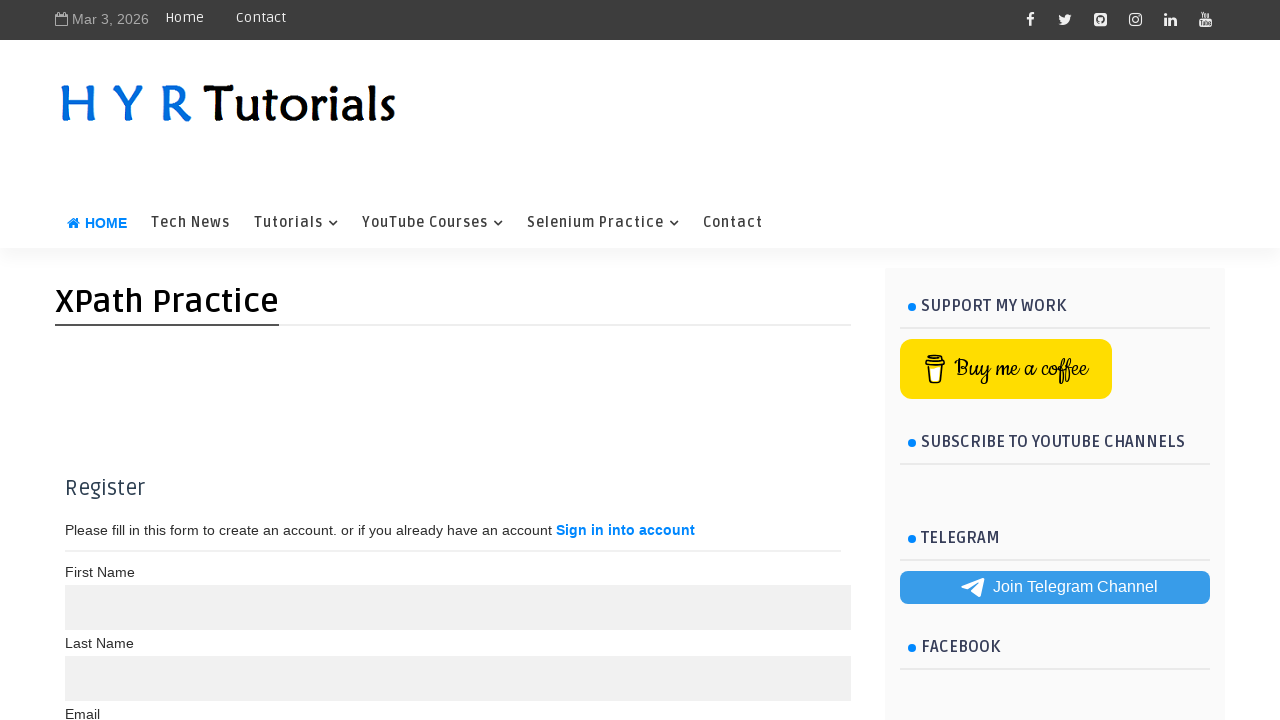

Applied red border to input element with maxlength=10
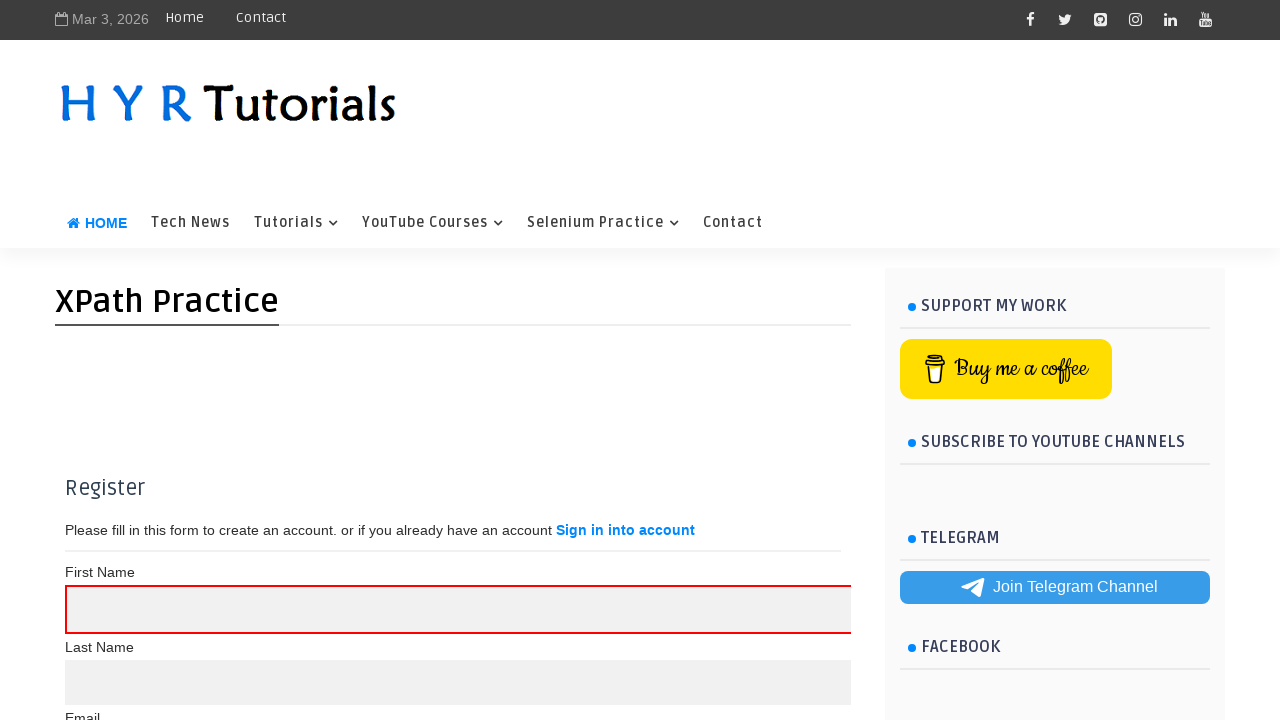

Located first input element with maxlength attribute not equal to 10
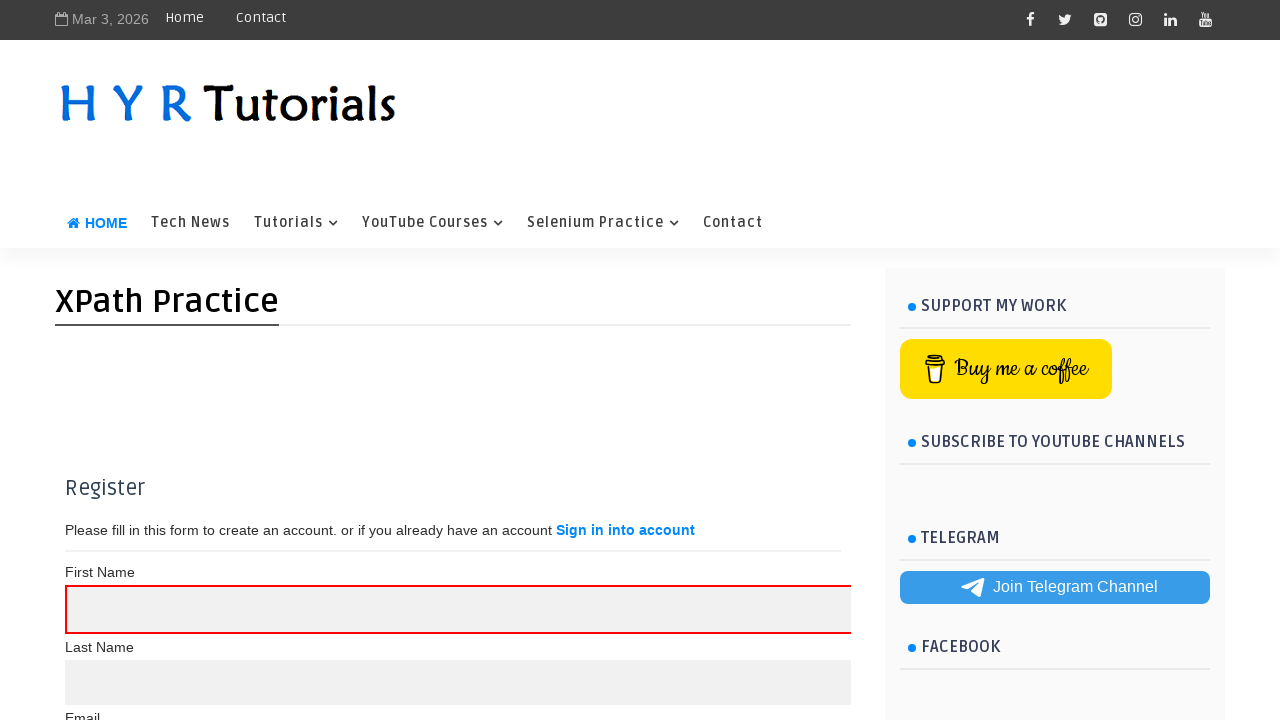

Applied red border to input element with maxlength != 10
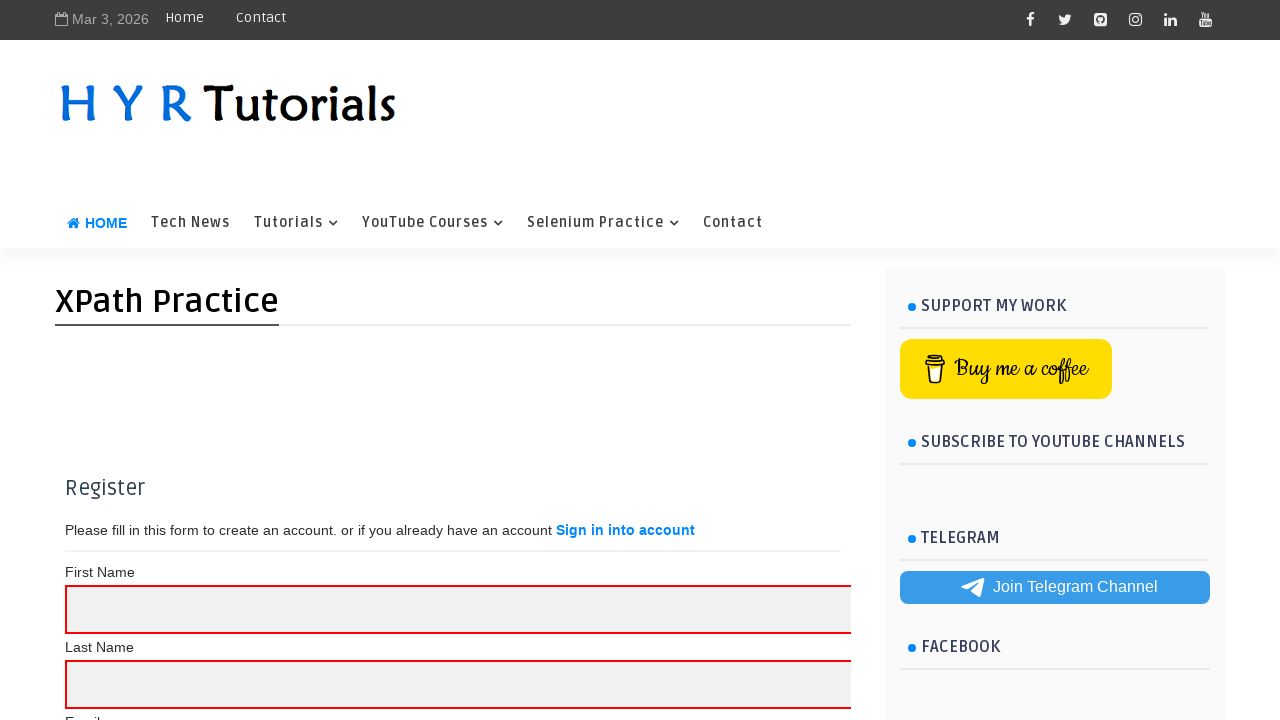

Located all input elements with maxlength attribute
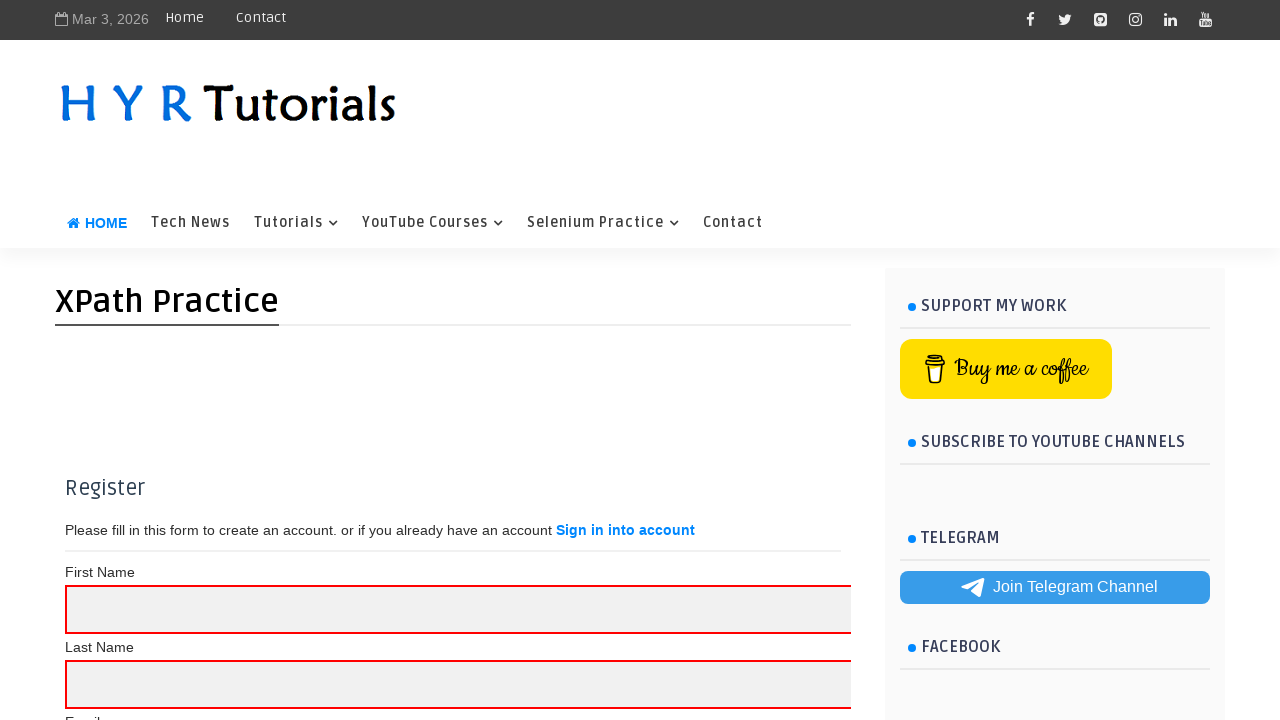

Counted 2 input elements with maxlength attribute
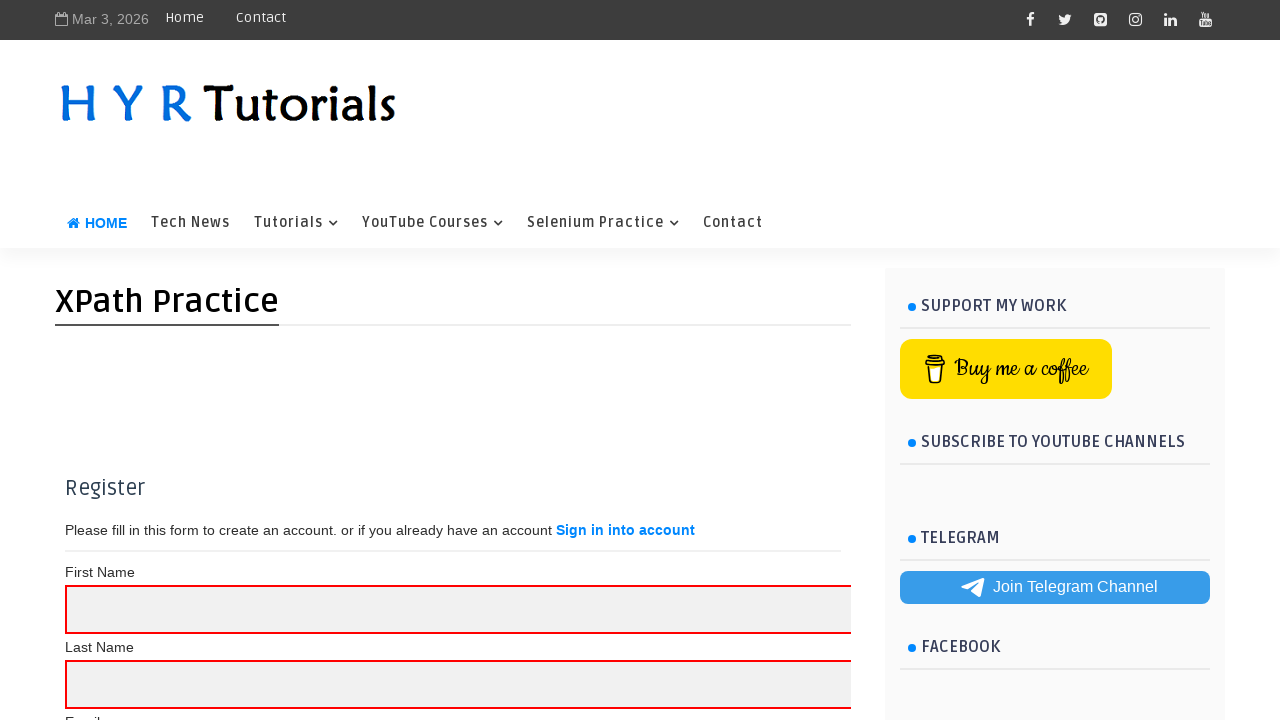

Applied green background to input element 1 of 2
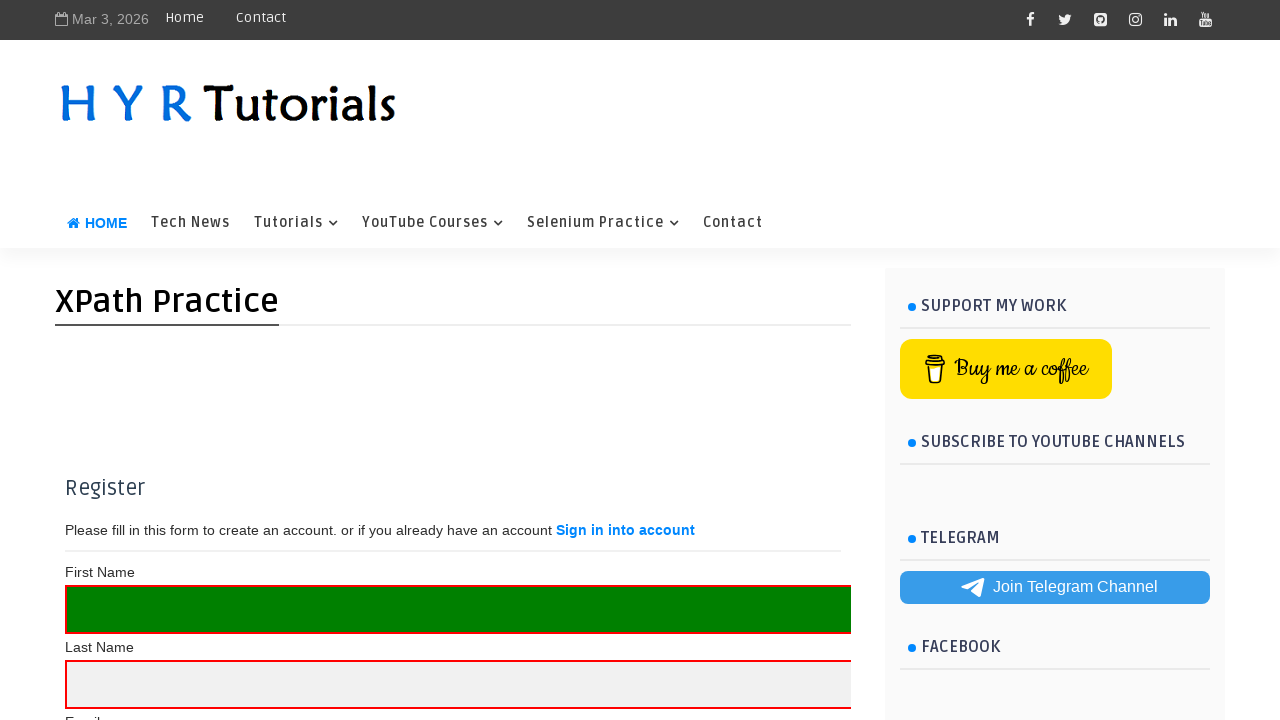

Applied green background to input element 2 of 2
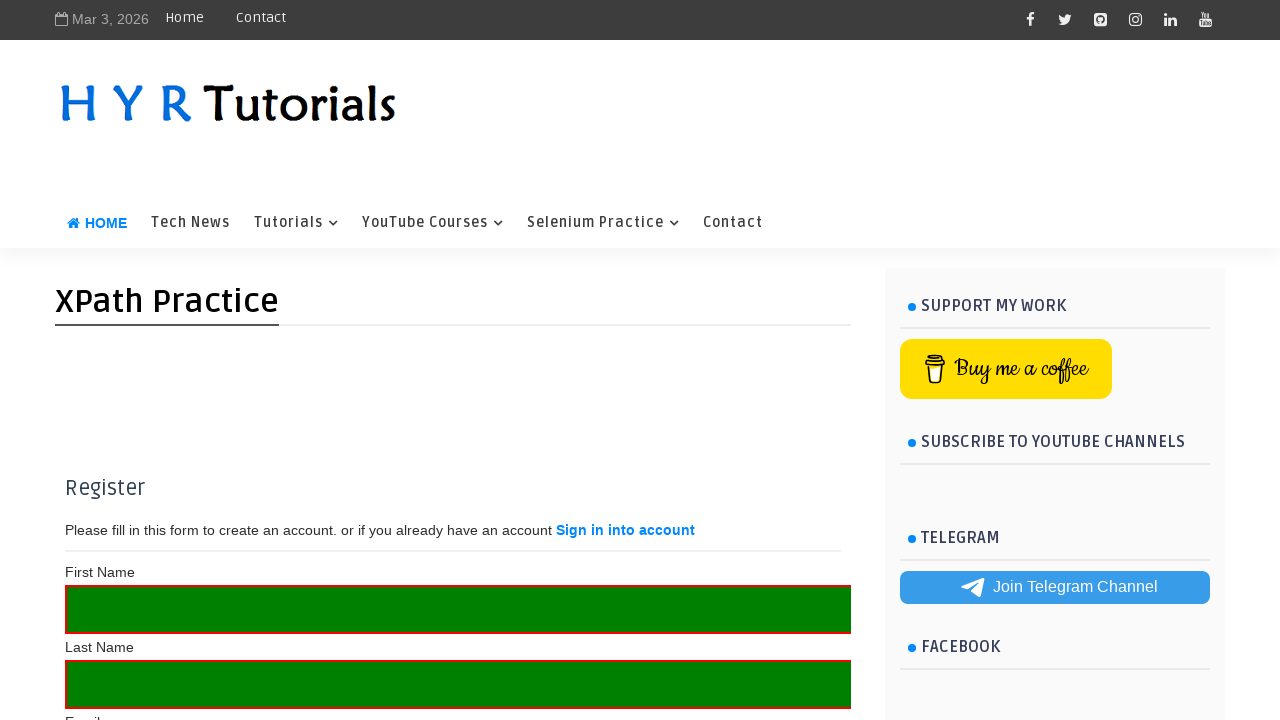

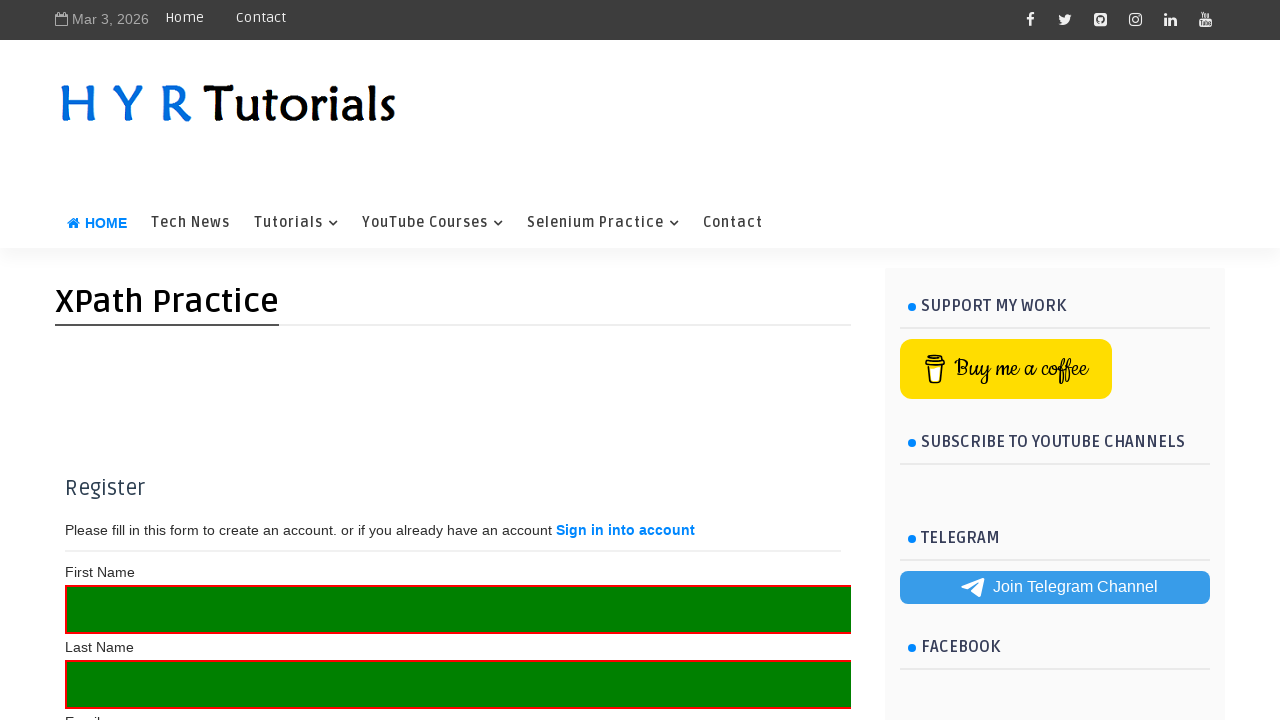